Tests registration form by filling required fields (first name, last name, and third field) and submitting the form

Starting URL: http://suninjuly.github.io/registration1.html

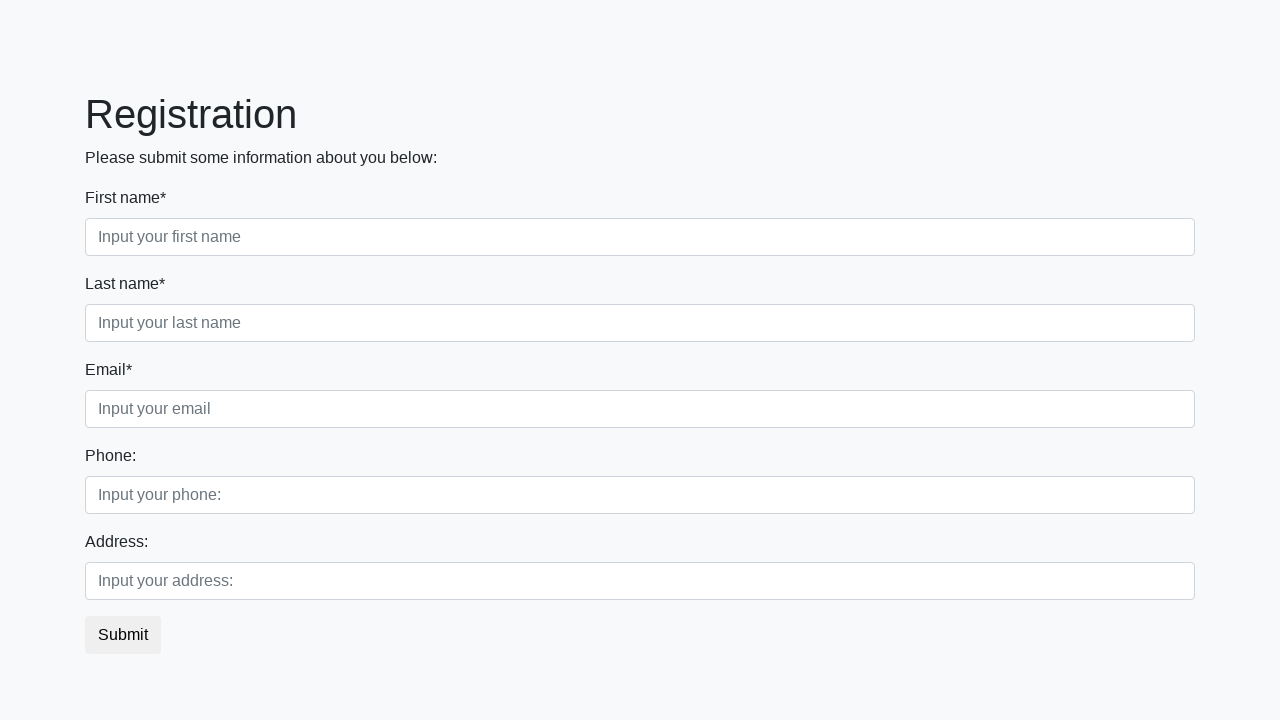

Filled first name field with 'Maria' on .form-control.first:required
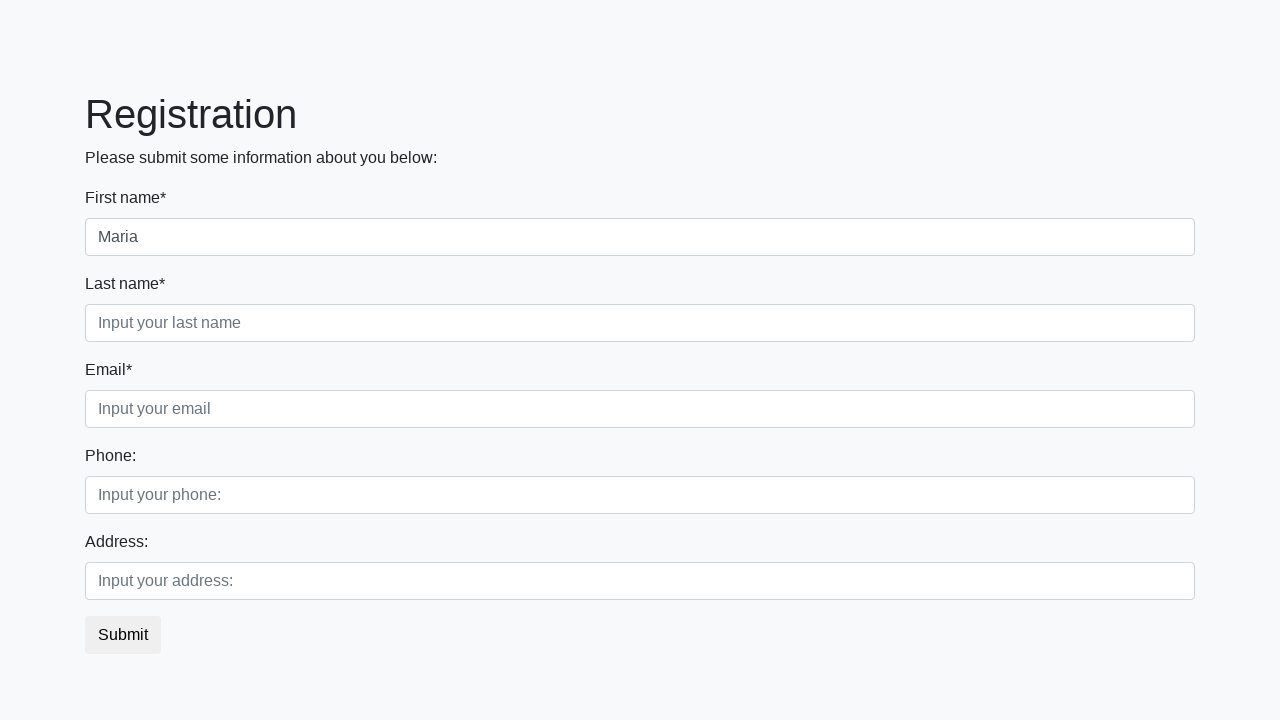

Filled last name field with 'Ivanova' on .form-control.second:required
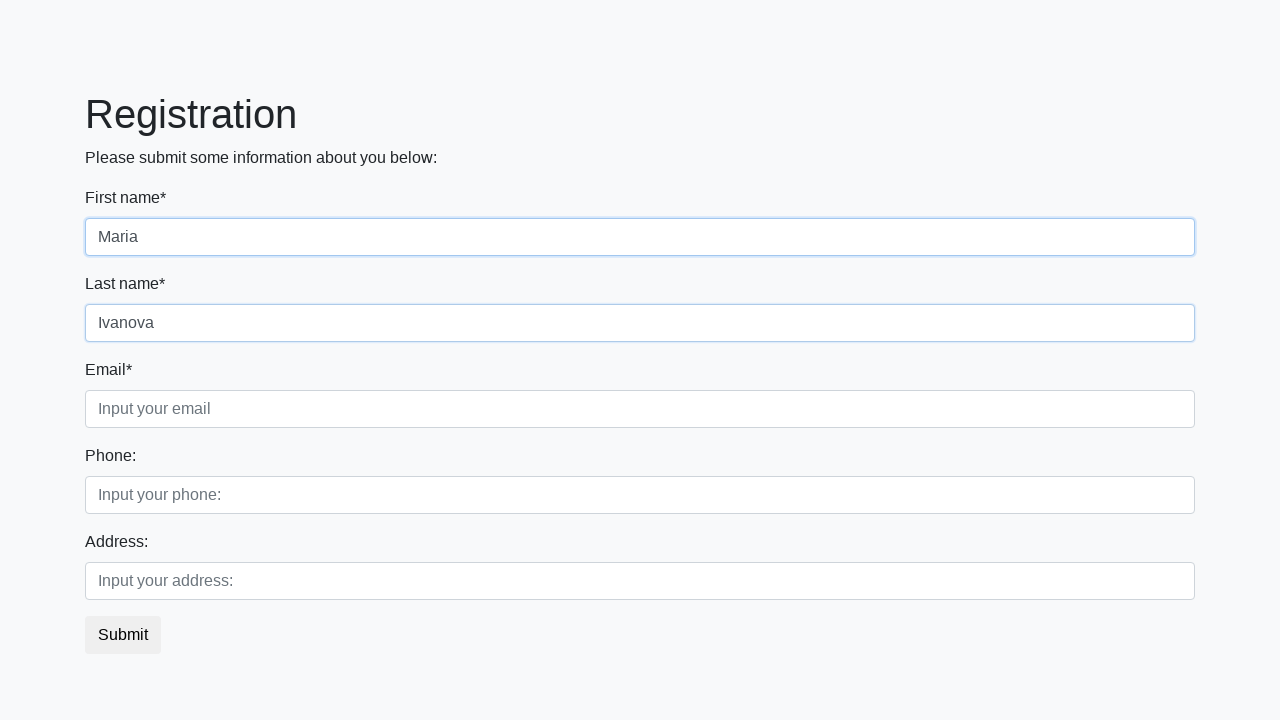

Filled third required field with 'test@example.com' on .form-control.third:required
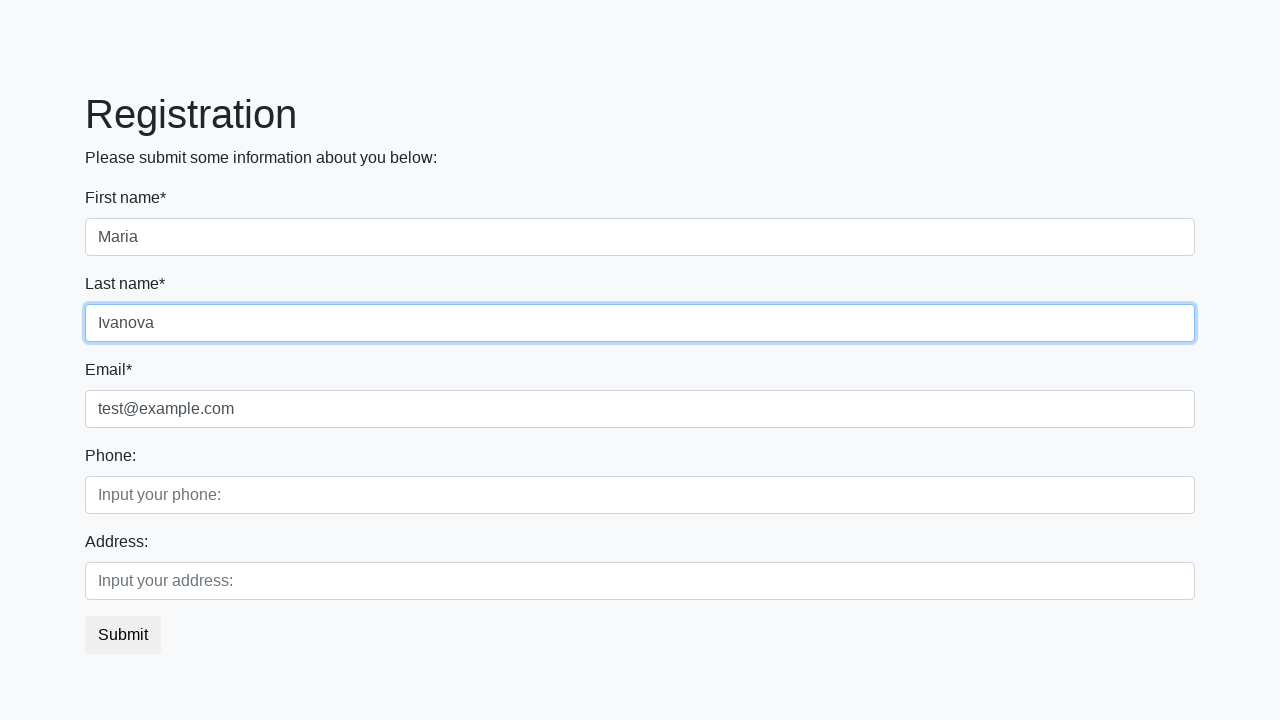

Clicked submit button to register at (123, 635) on button.btn
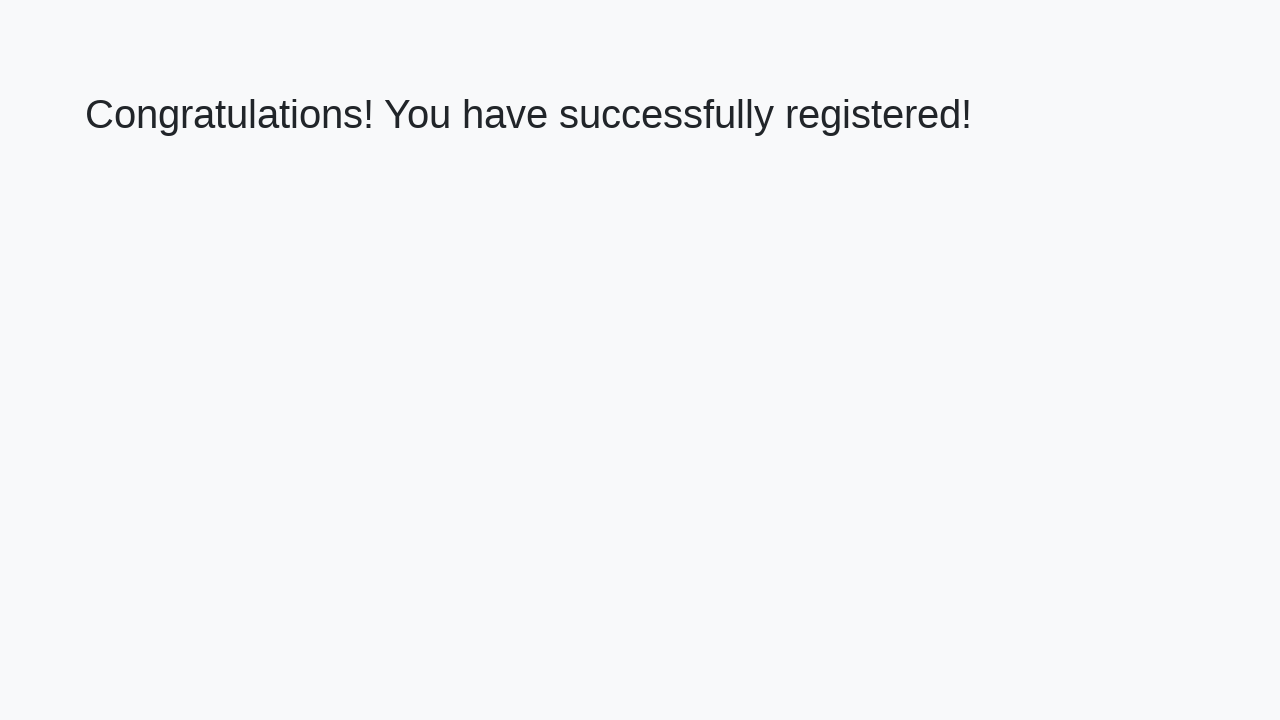

Registration confirmation page loaded
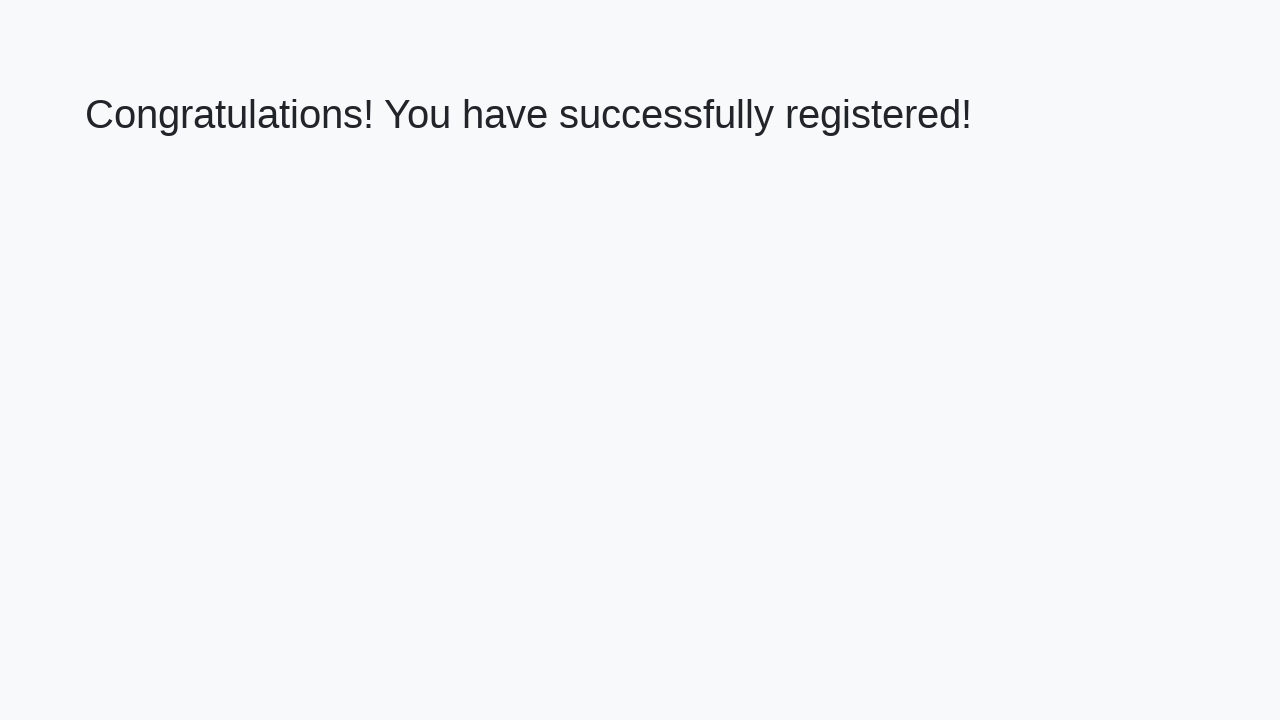

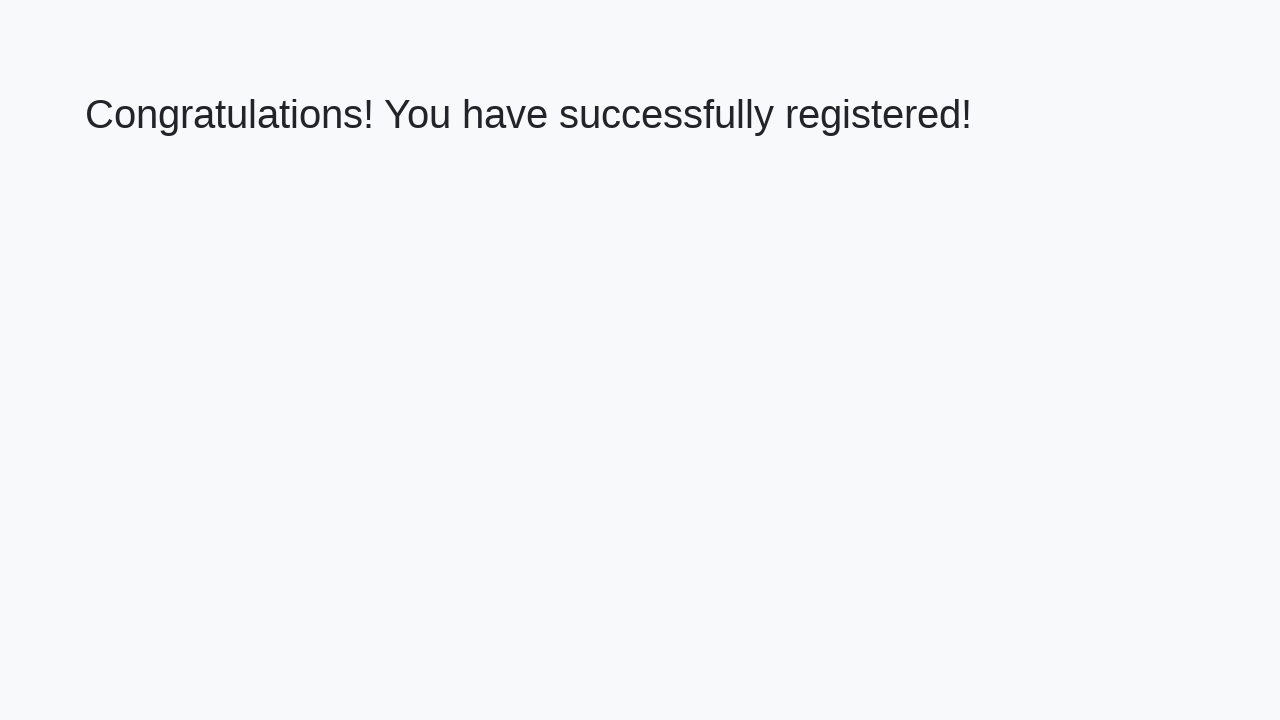